Tests the add-to-cart functionality by navigating to the shop page and adding two products (product-1 and product-3) to the shopping cart.

Starting URL: https://jupiter.cloud.planittesting.com/#/

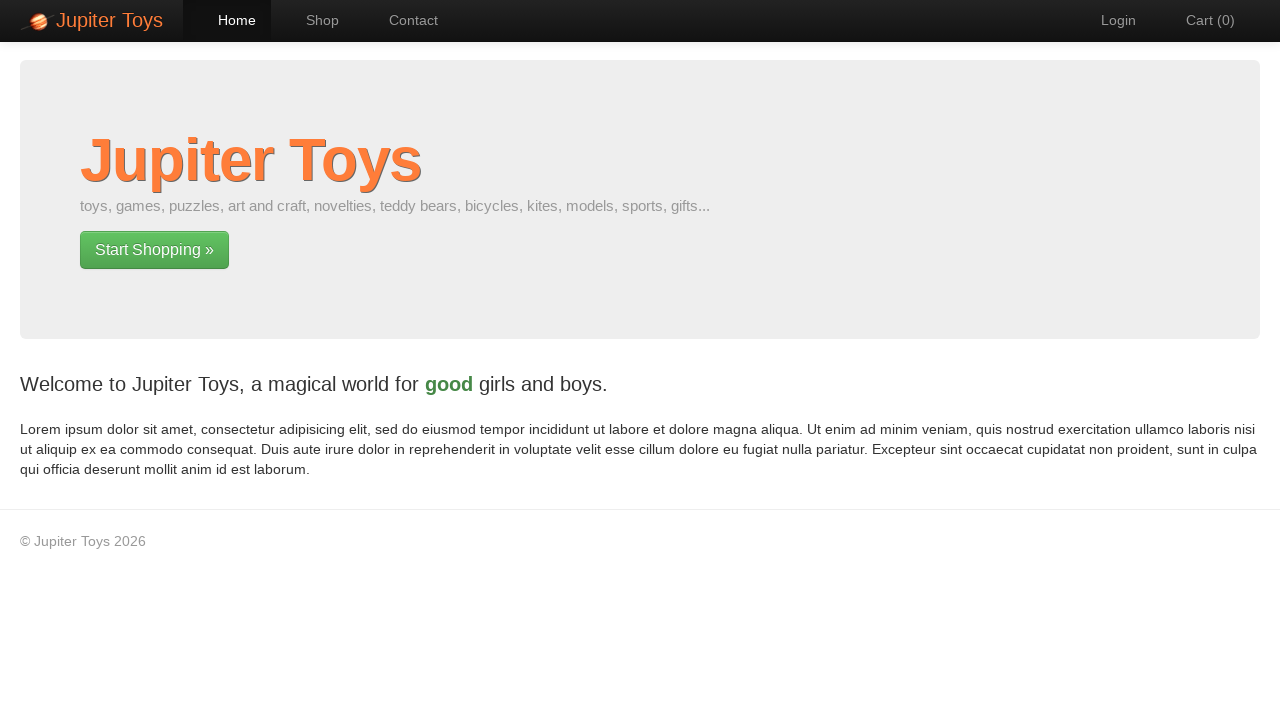

Clicked button to navigate to shop page at (154, 250) on xpath=/html/body/div[2]/div/div/div[1]/p[2]/a
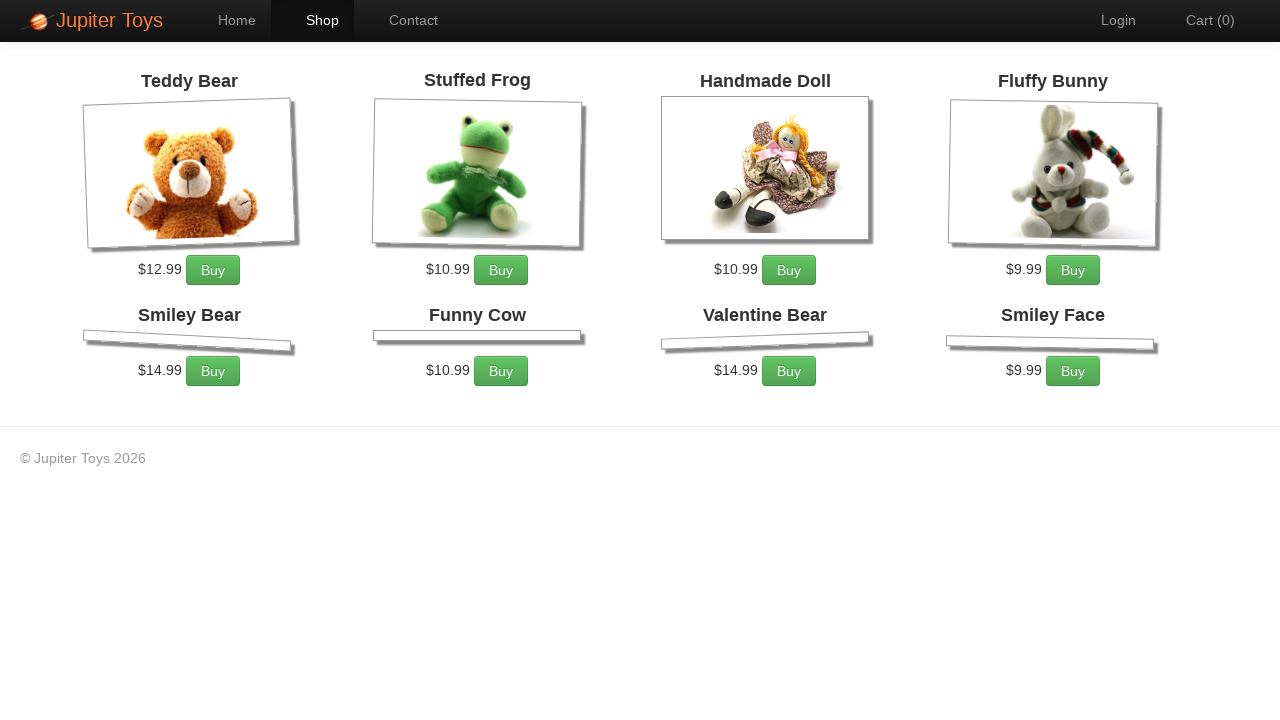

Shop page loaded and product-1 selector is visible
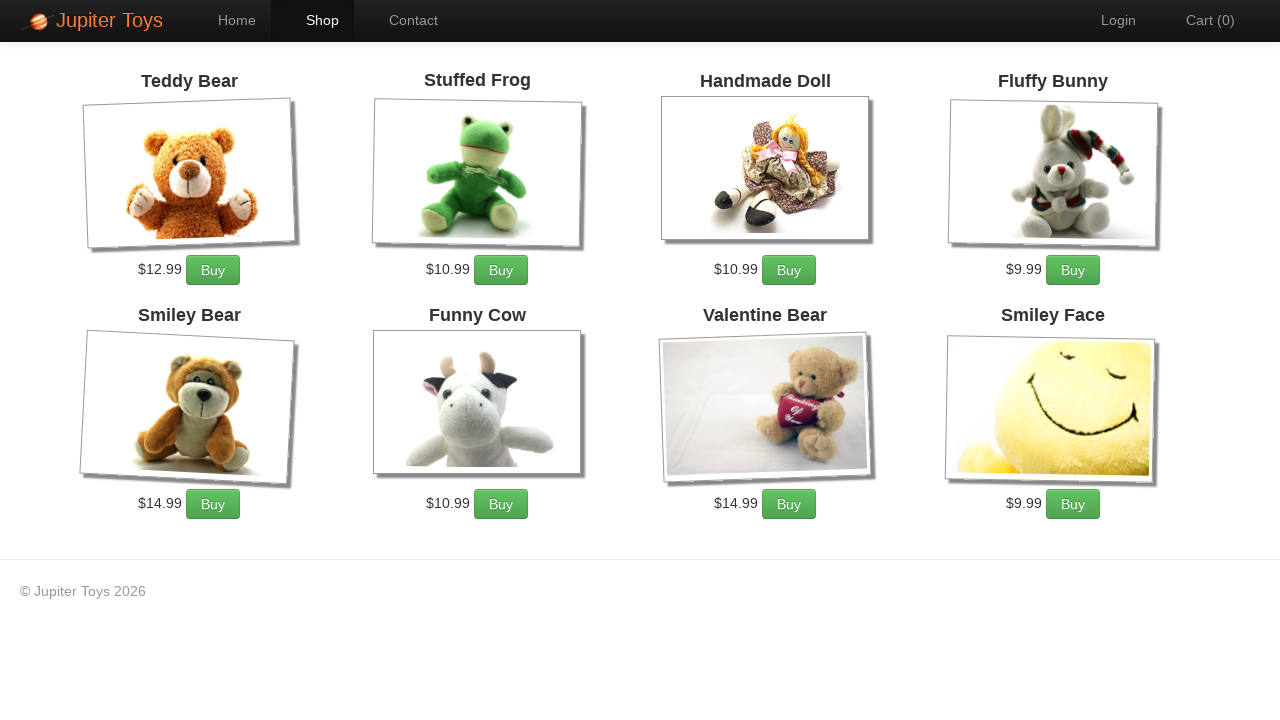

Clicked 'Buy' button for product-1 at (213, 270) on #product-1 a.btn
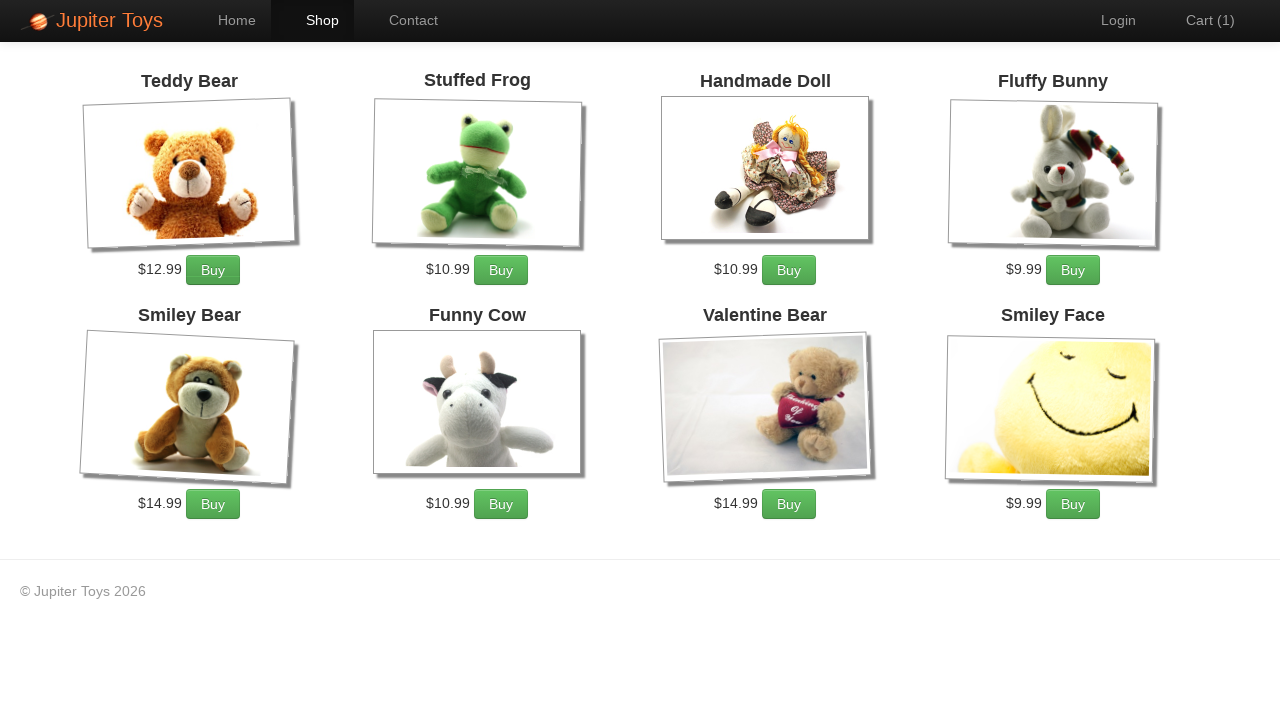

Clicked 'Buy' button for product-3 at (789, 270) on #product-3 a.btn
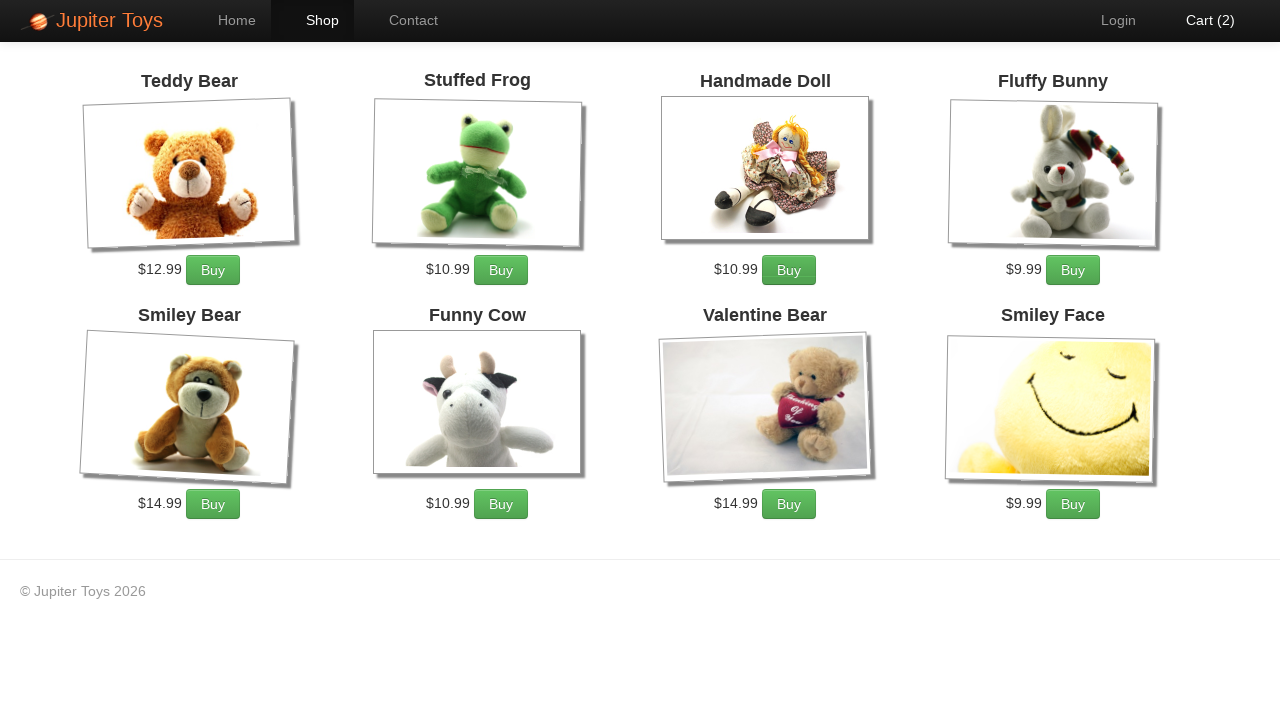

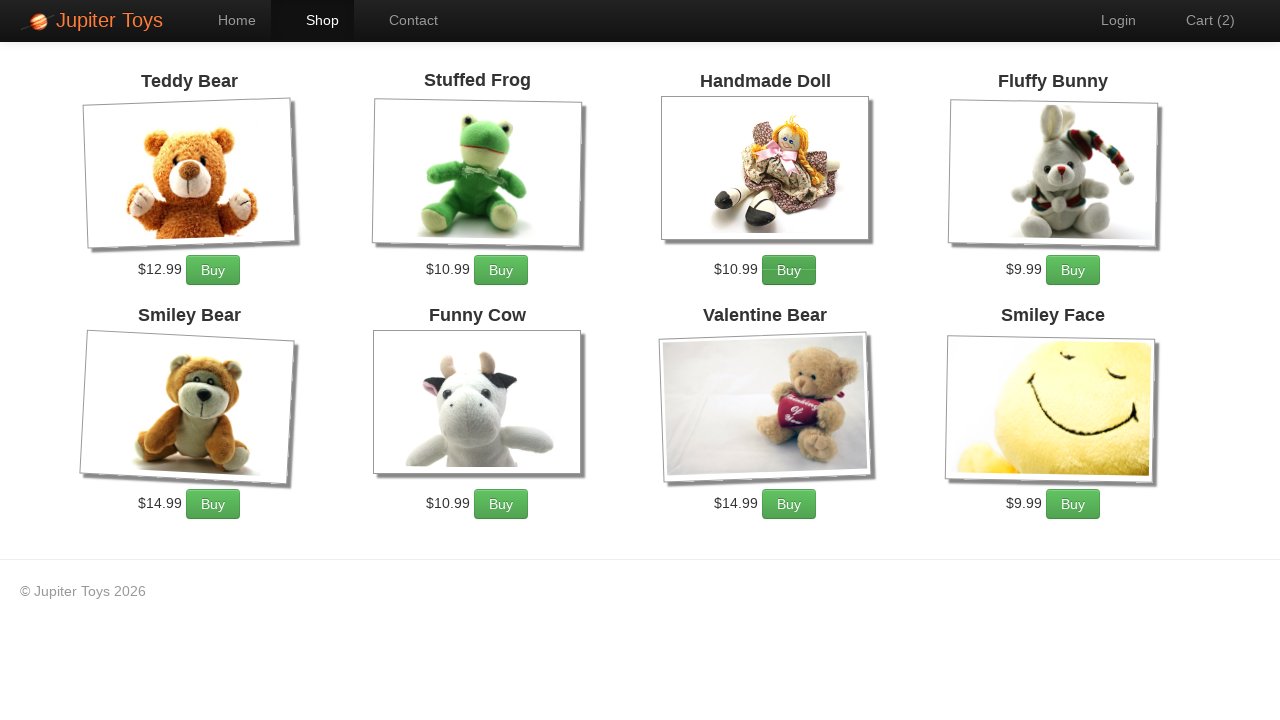